Tests form submission by filling various form fields including text inputs, radio buttons, checkboxes, and date picker

Starting URL: http://formy-project.herokuapp.com/form

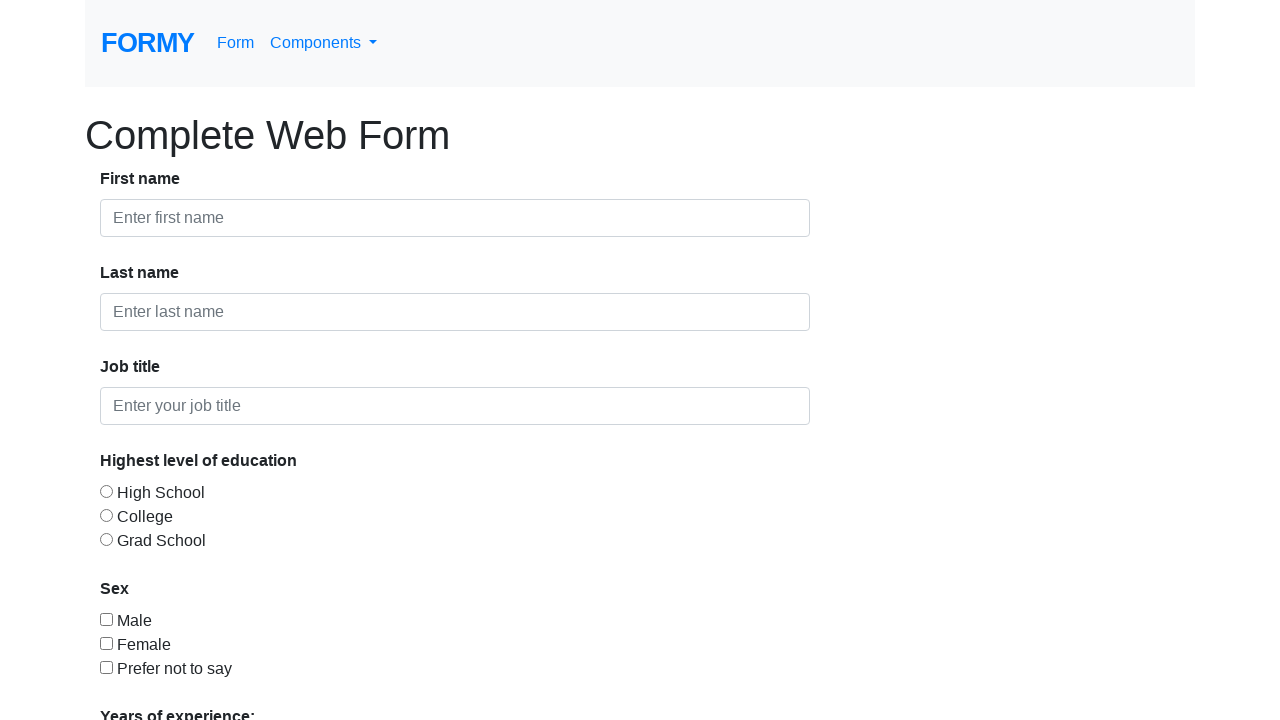

Filled first name field with 'Peter' on #first-name
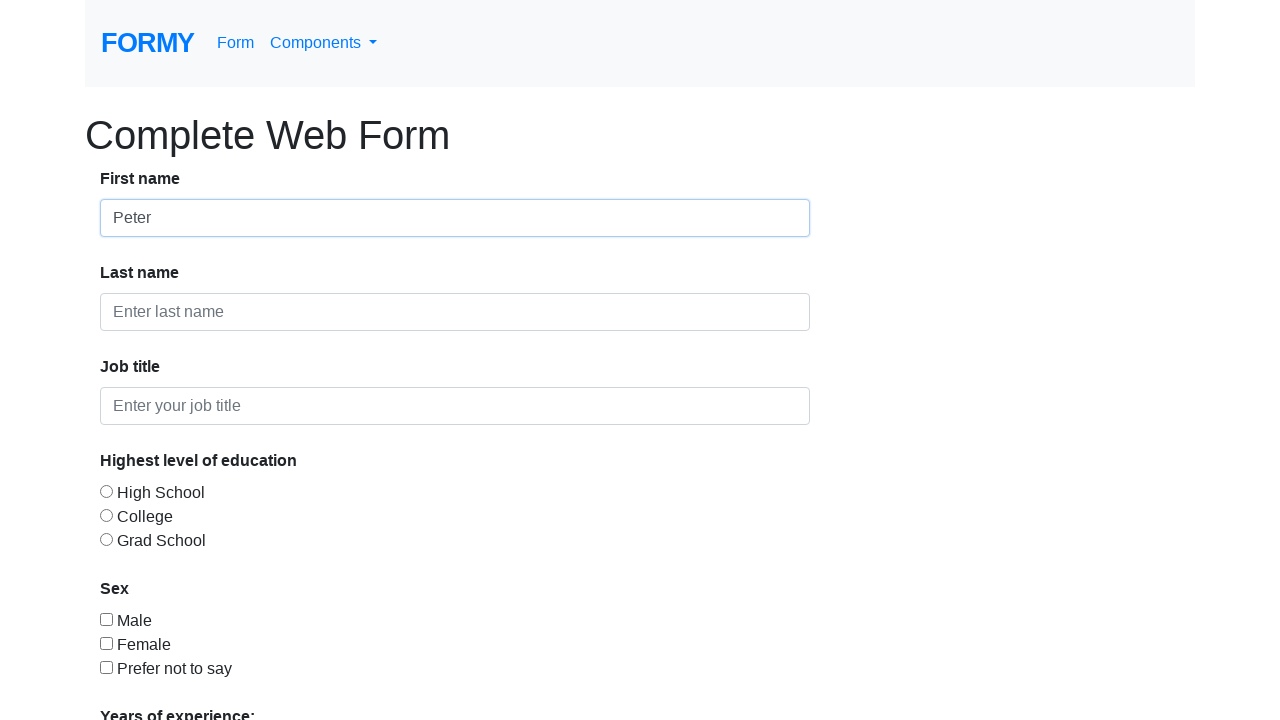

Filled last name field with 'Peterson' on #last-name
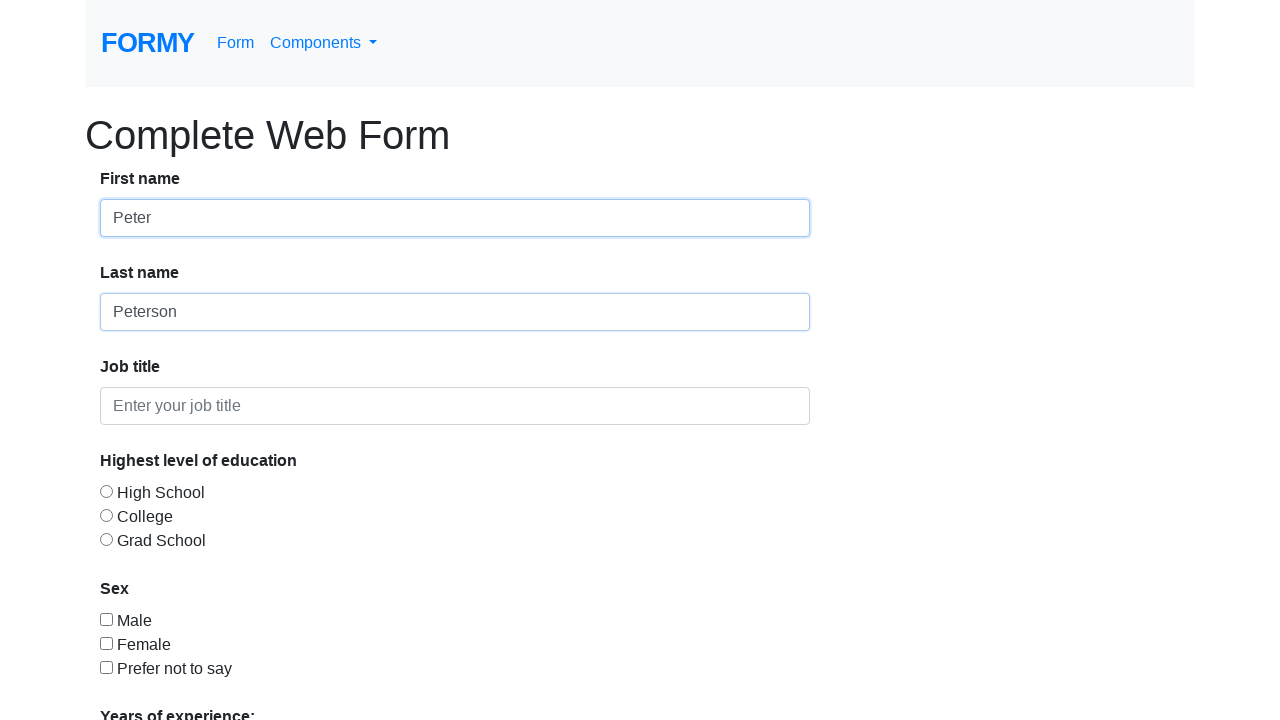

Filled job title field with 'tester' on #job-title
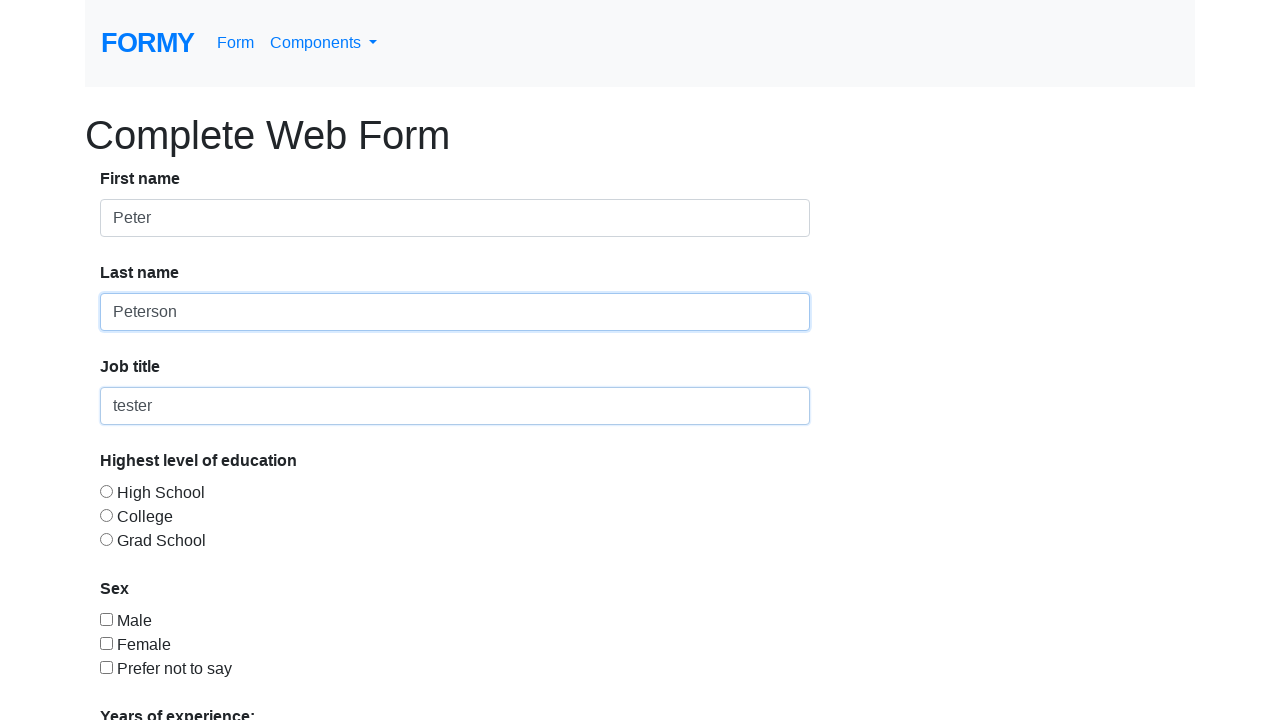

Selected radio button for education level at (106, 491) on #radio-button-1
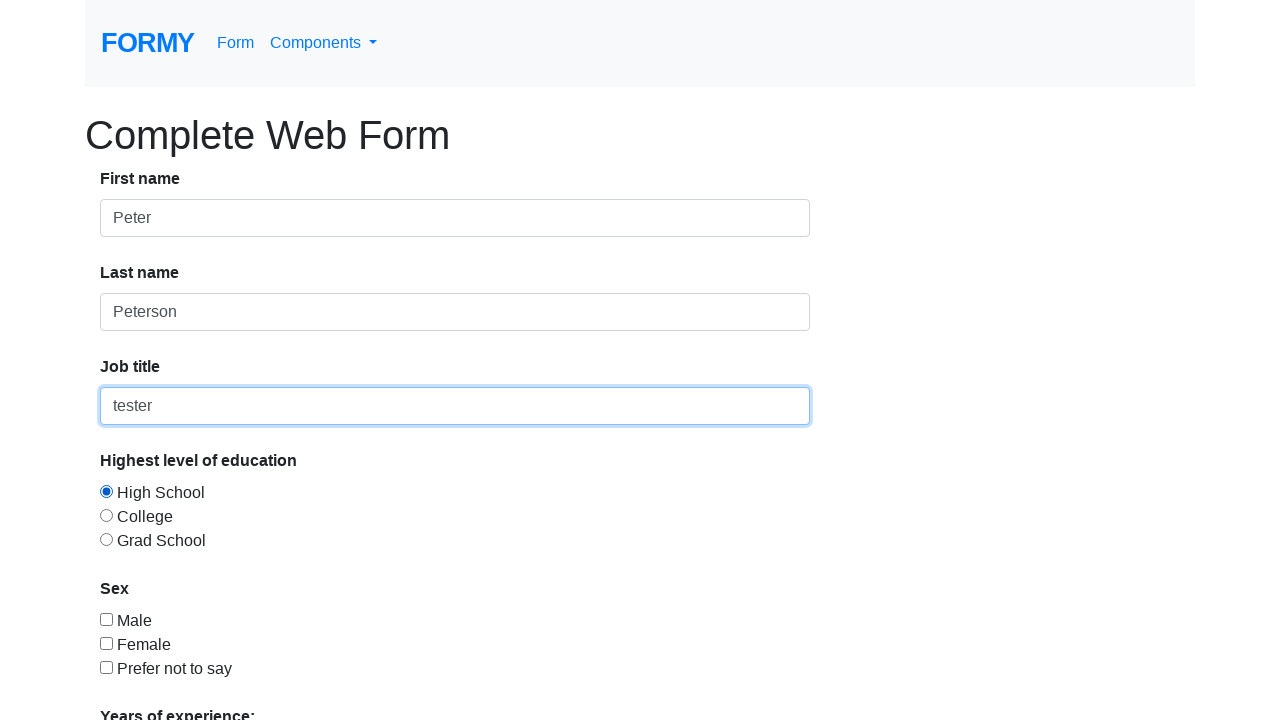

Checked checkbox for gender at (106, 619) on #checkbox-1
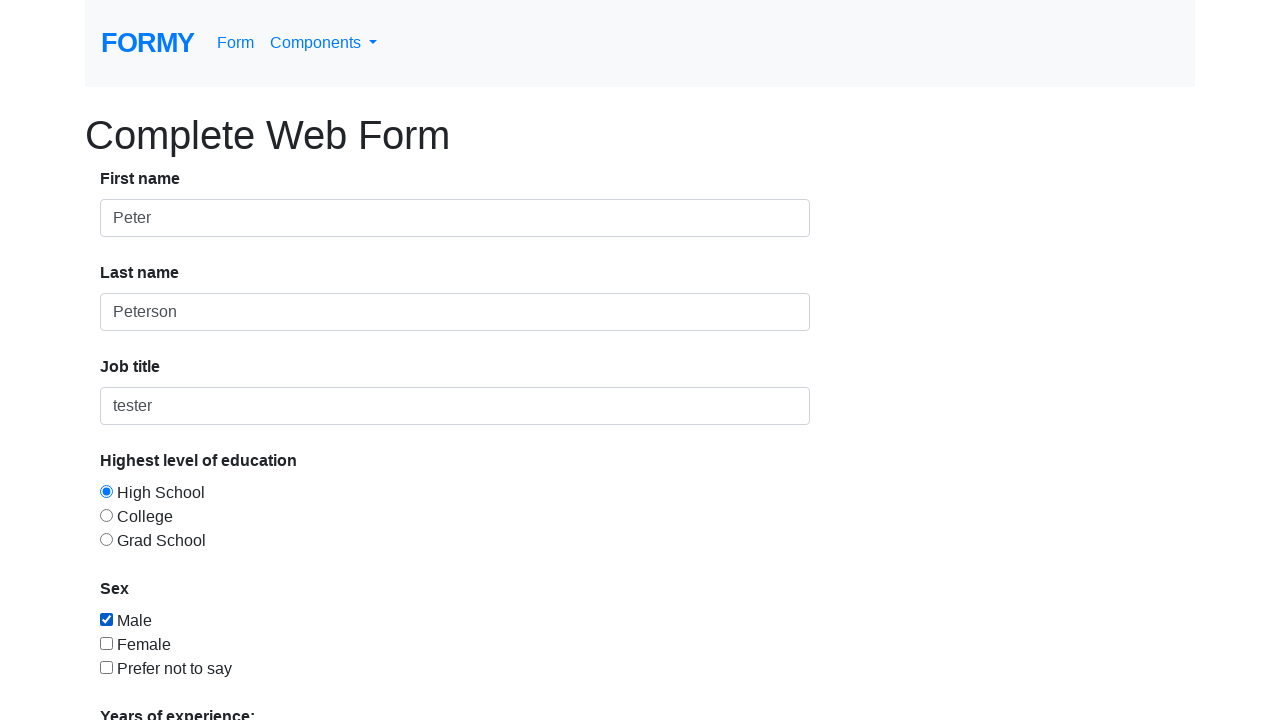

Selected option from dropdown menu on #select-menu
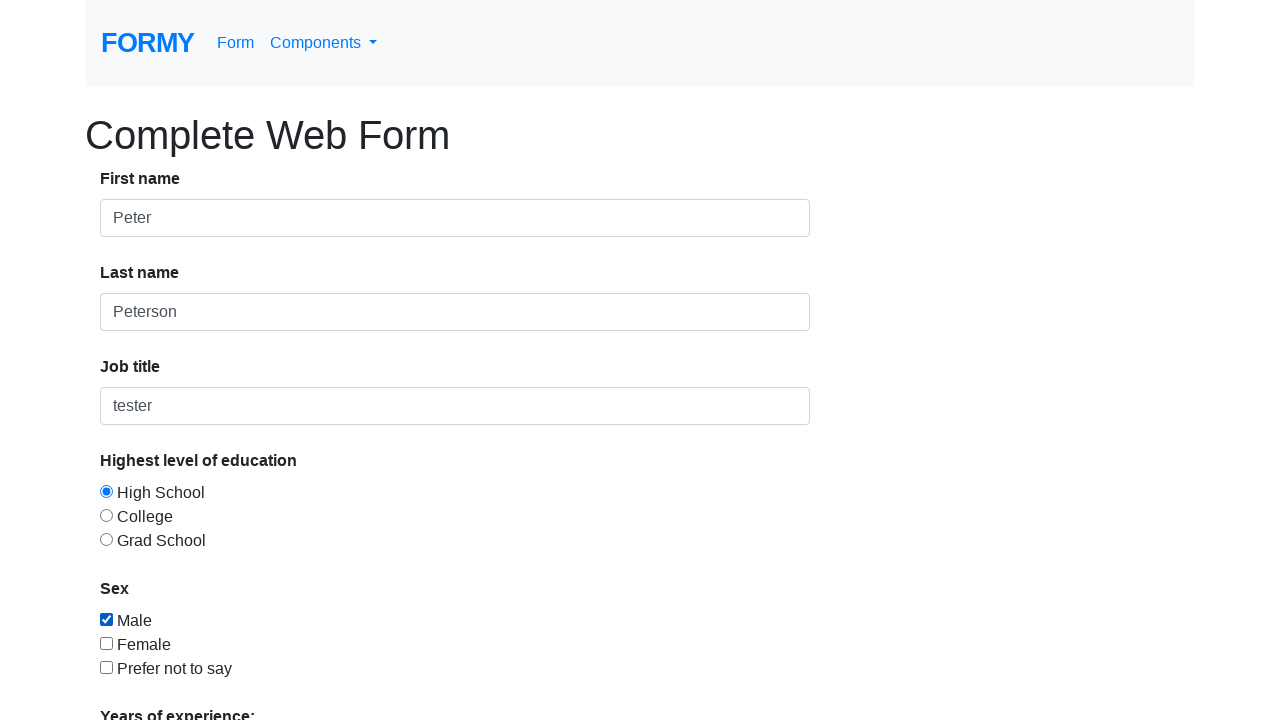

Filled date picker with '12/12/2020' on #datepicker
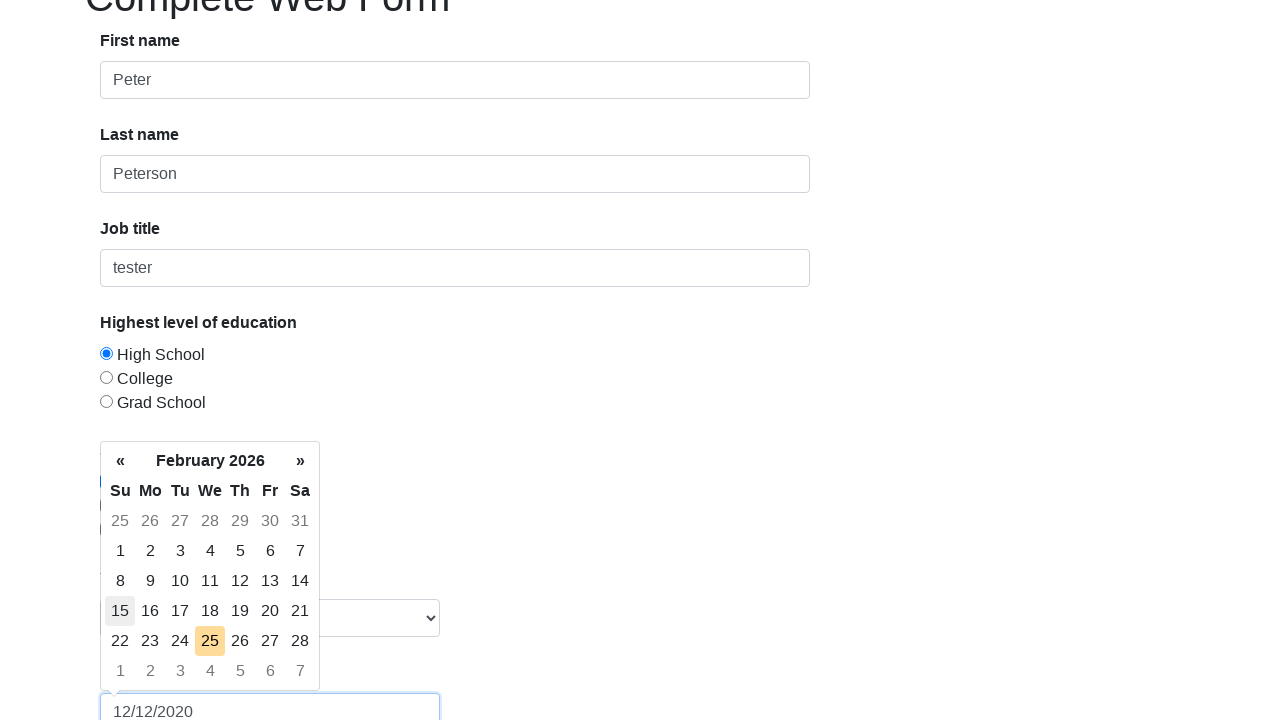

Clicked submit button to submit the form at (148, 680) on .btn.btn-lg.btn-primary
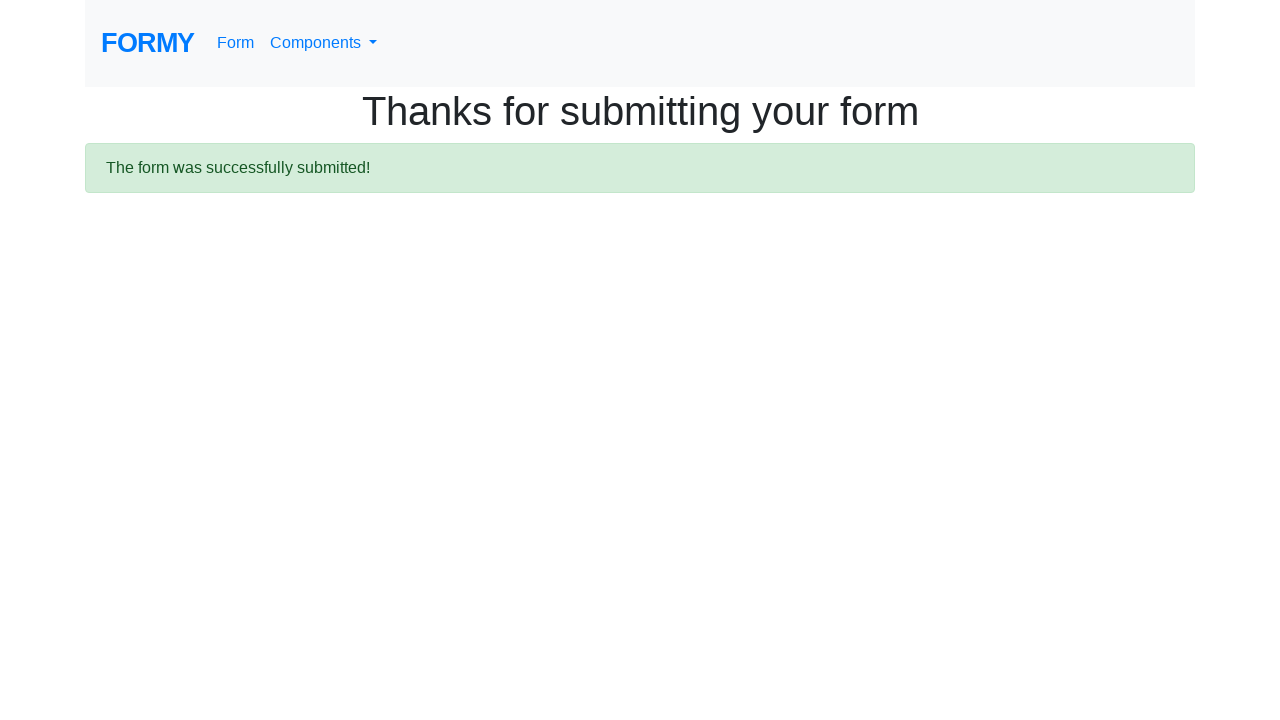

Success message appeared after form submission
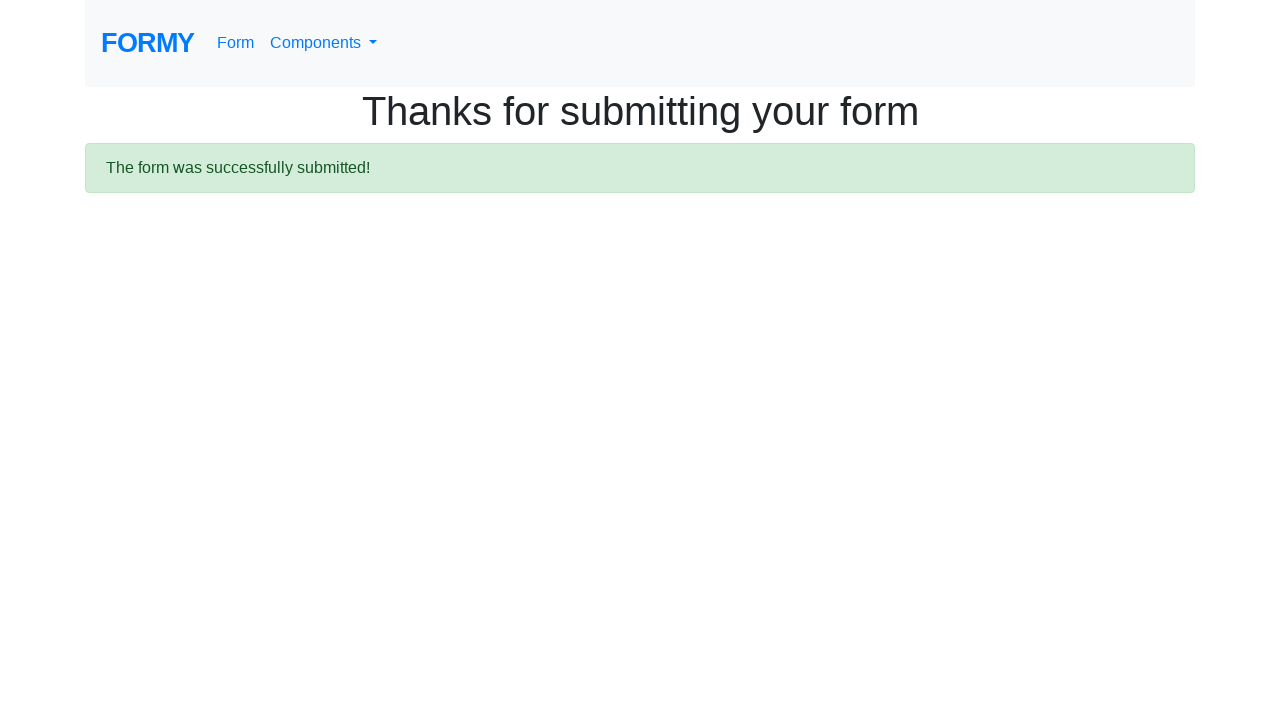

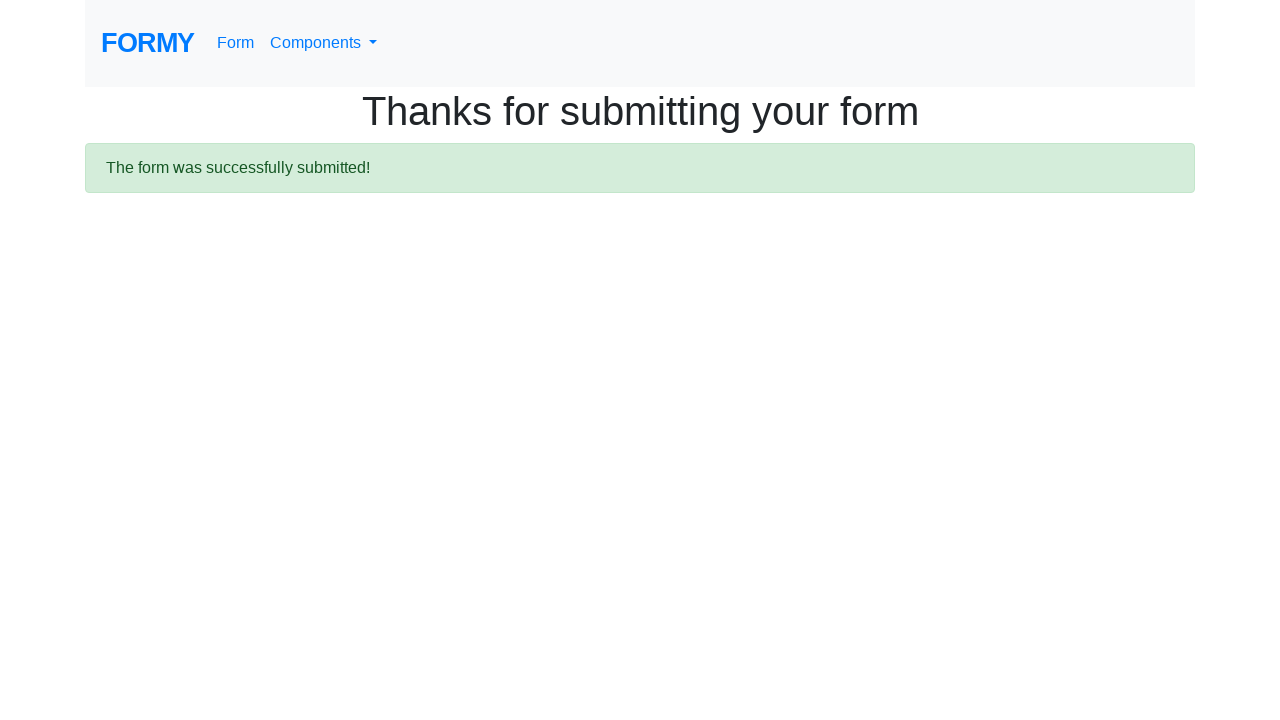